Tests the "Forgot password" link functionality by verifying its href attribute and then clicking it to navigate to the password reset page

Starting URL: http://zero.webappsecurity.com/login.html

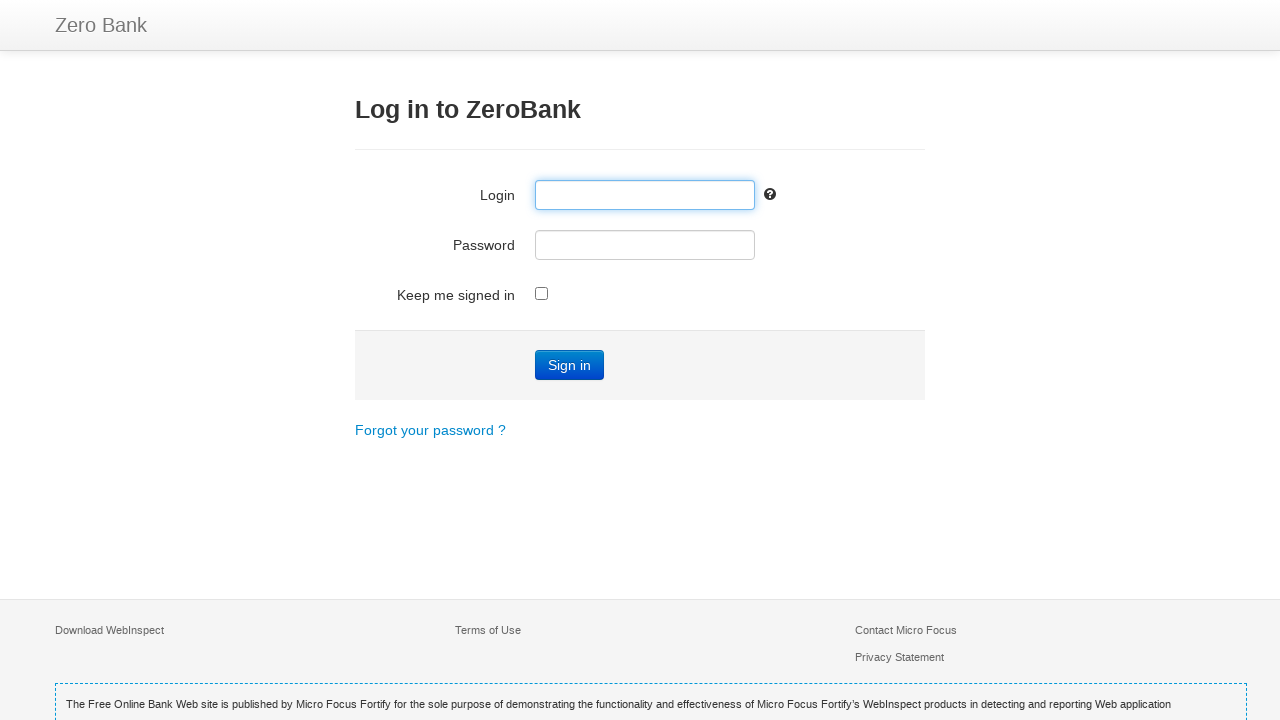

Located 'Forgot' link element on login page
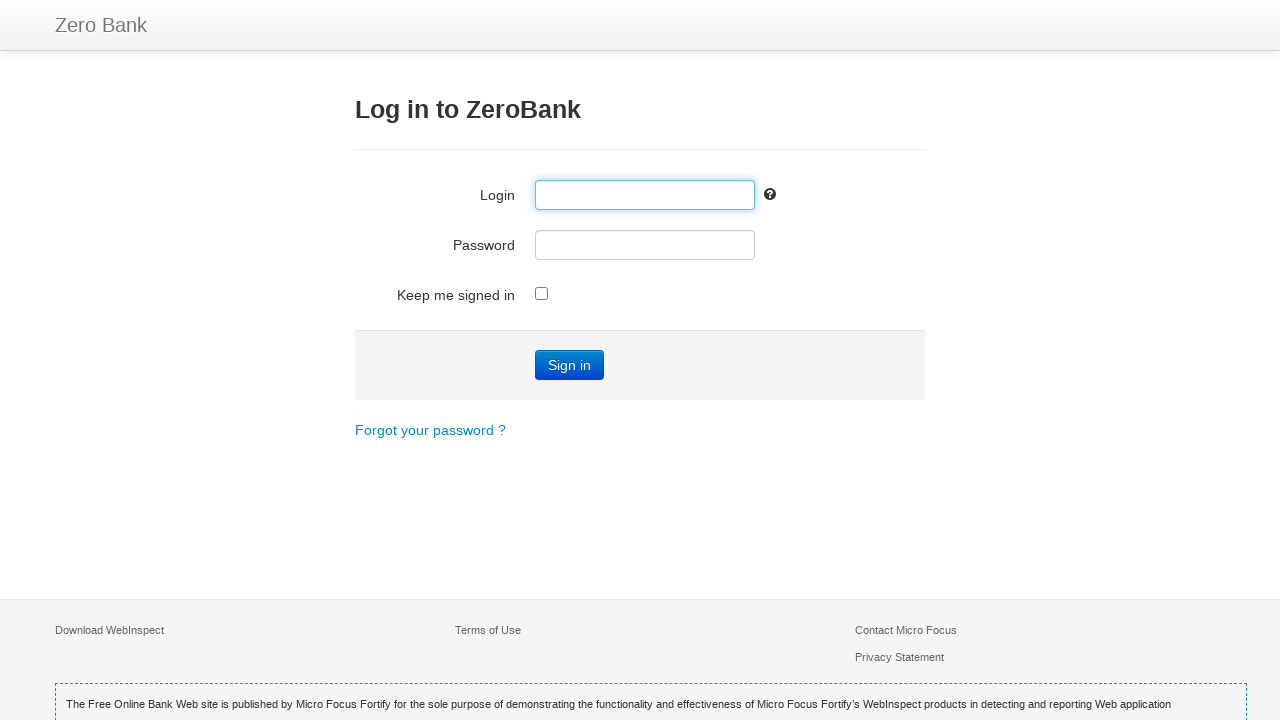

Retrieved href attribute from 'Forgot' link: /forgot-password.html
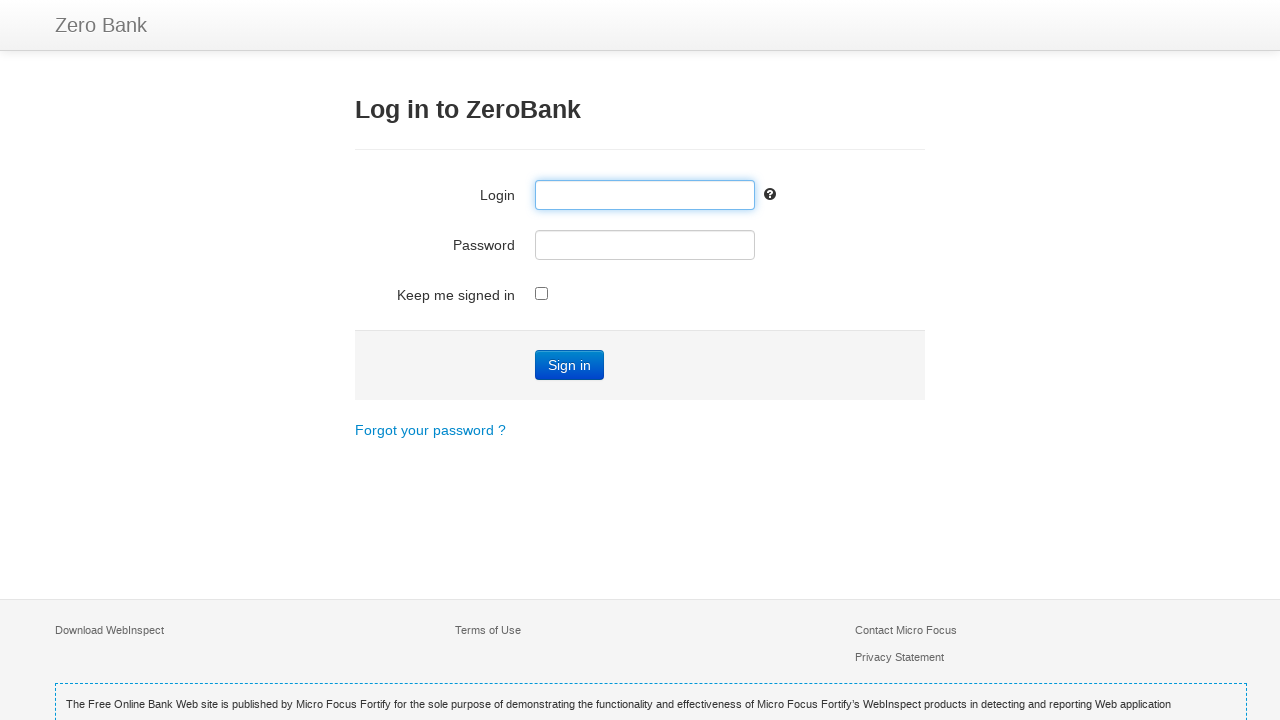

Clicked 'Forgot password' link to navigate to password reset page at (430, 430) on internal:text="Forgot"i
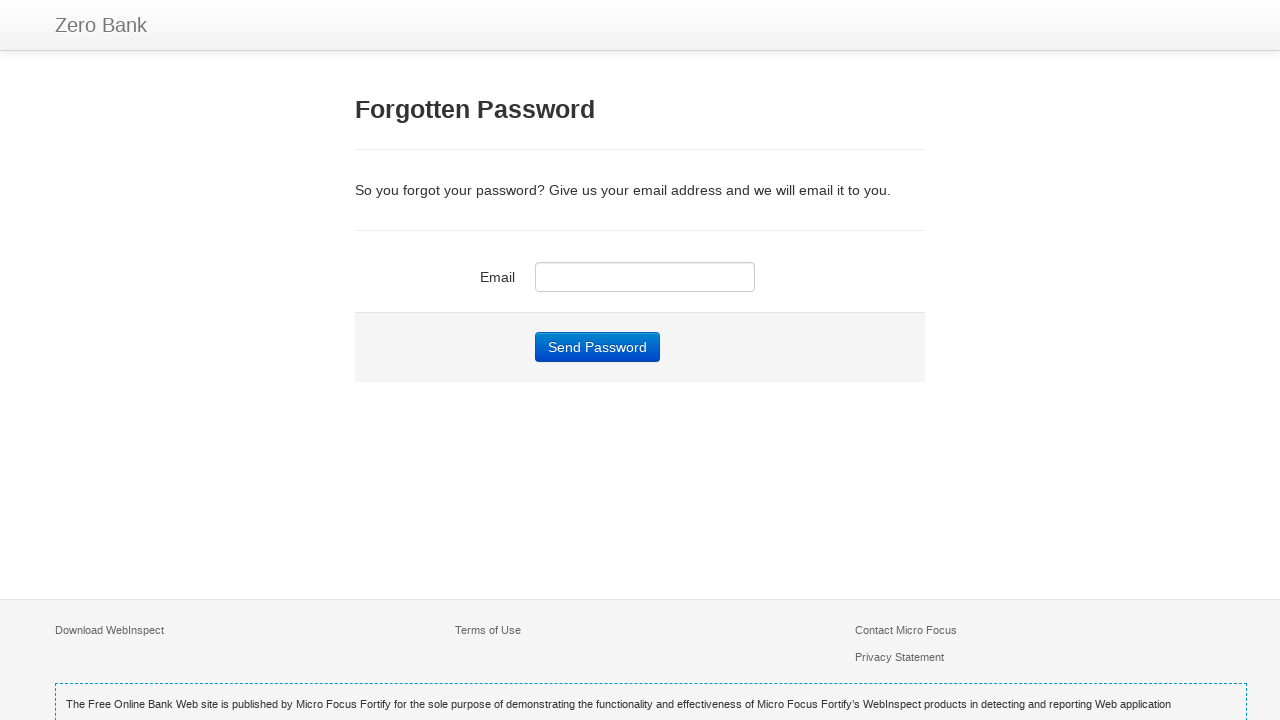

Password reset page loaded and h3 header element is present
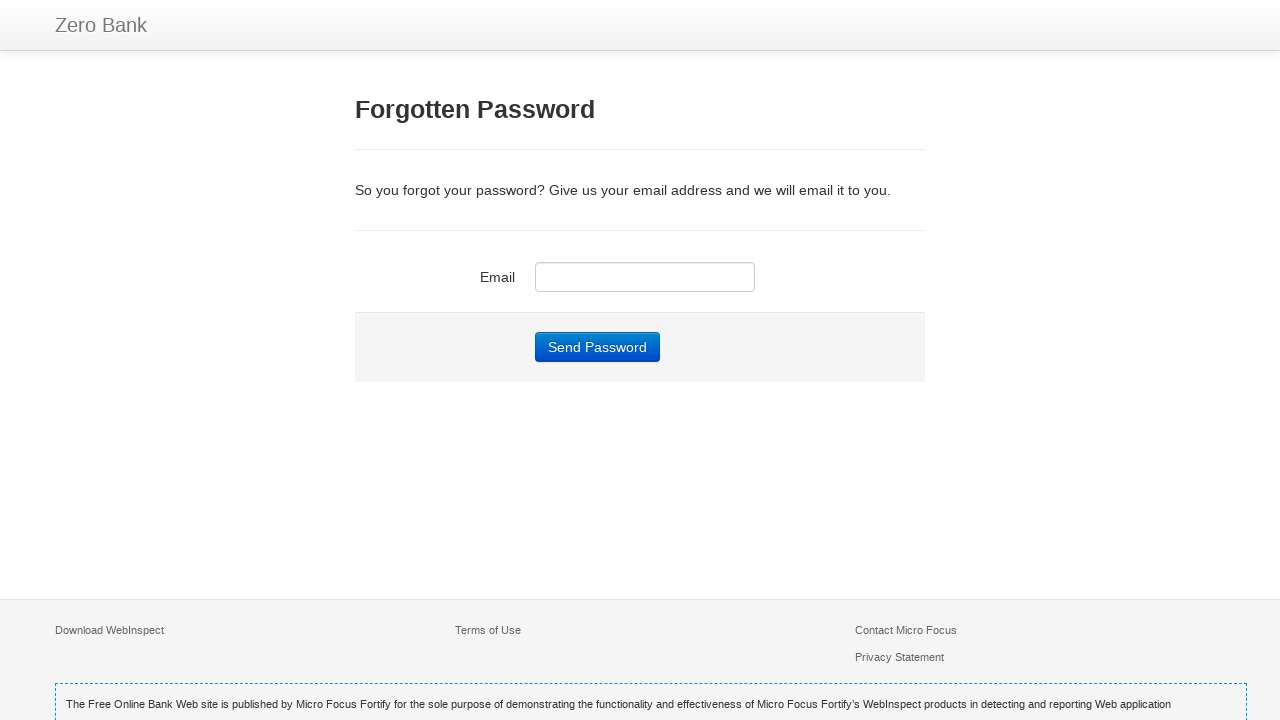

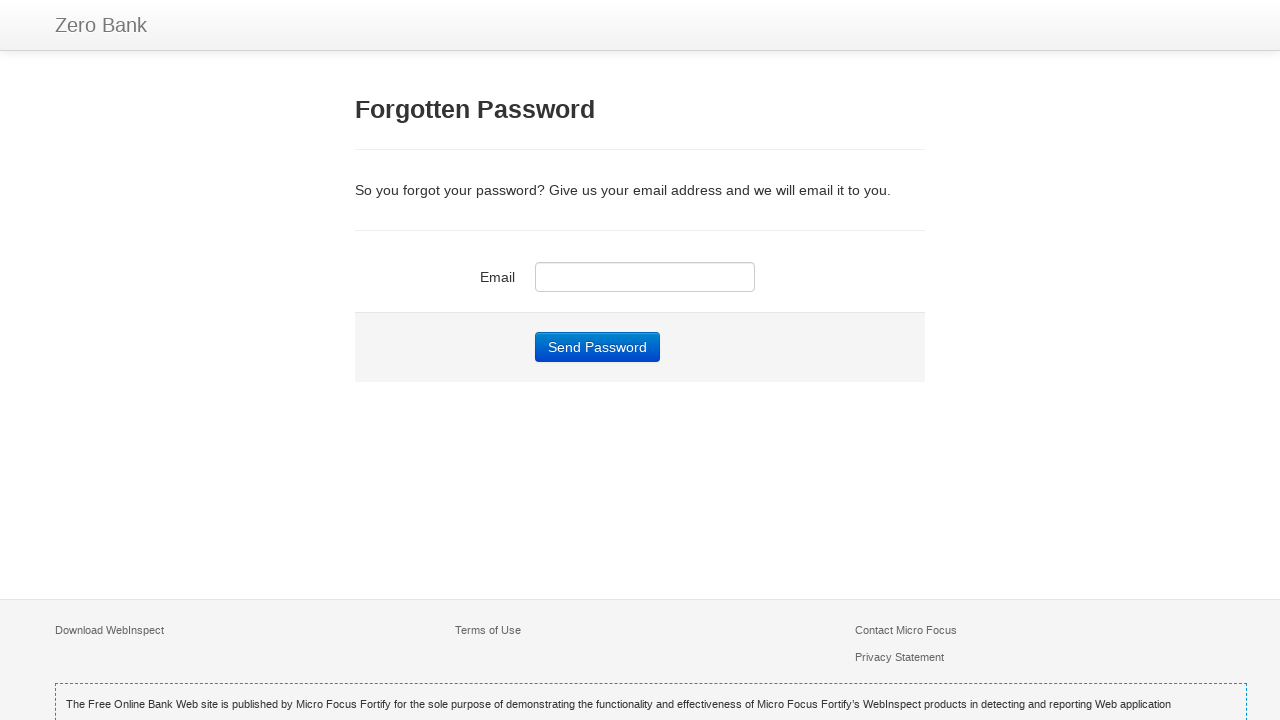